Tests the text box form on DemoQA by filling in name and email fields, submitting the form, and verifying the displayed results match the input.

Starting URL: https://demoqa.com/text-box

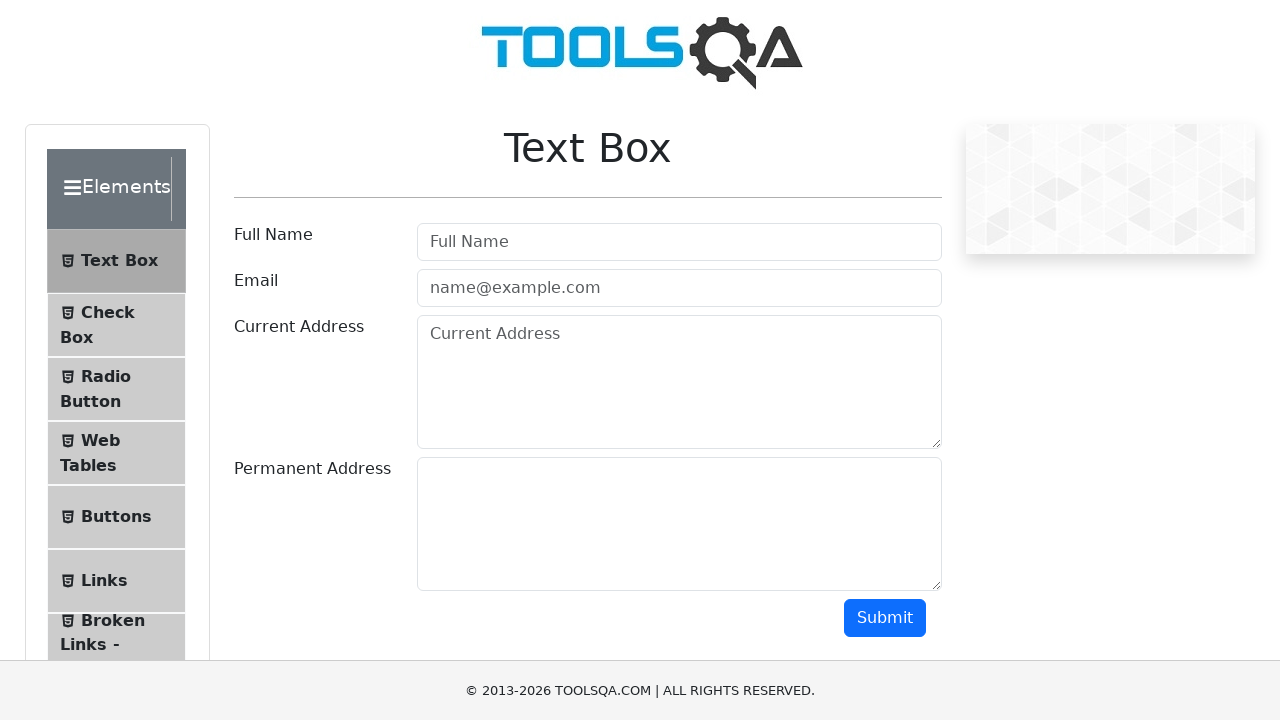

Filled full name field with 'Алиса Т.' on #userName
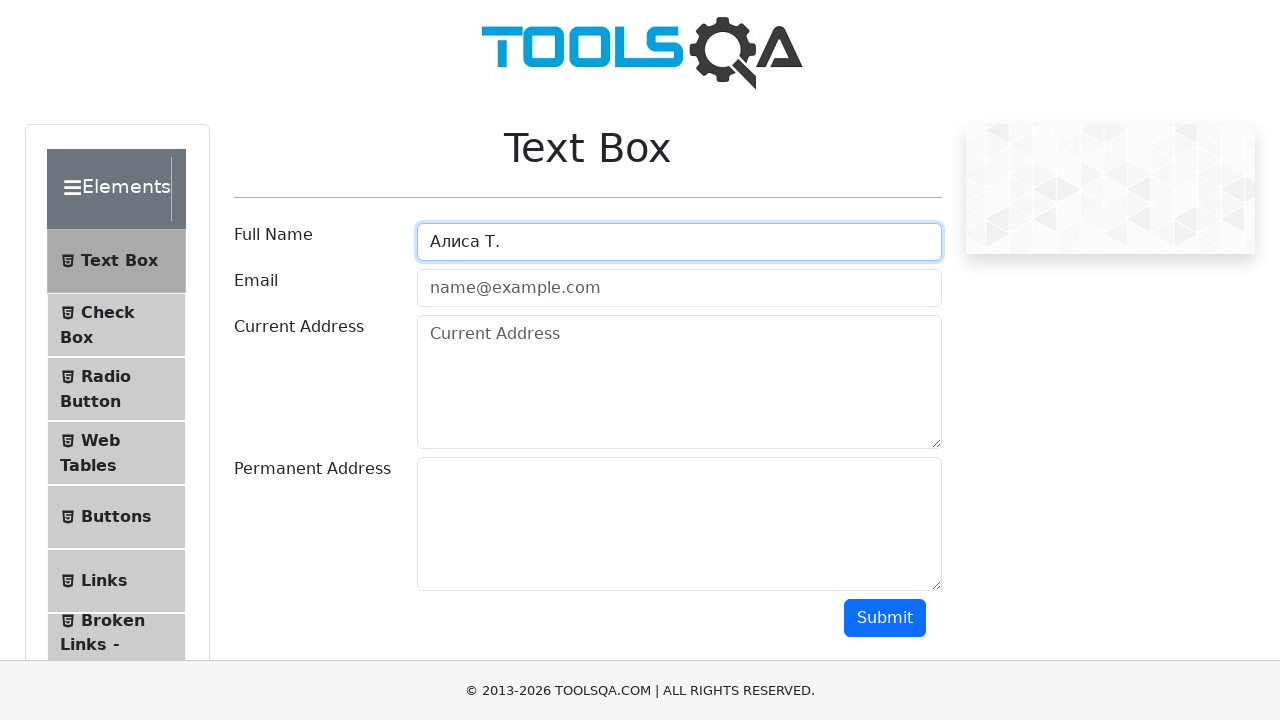

Filled email field with 'Alisya152@gmail.com' on #userEmail
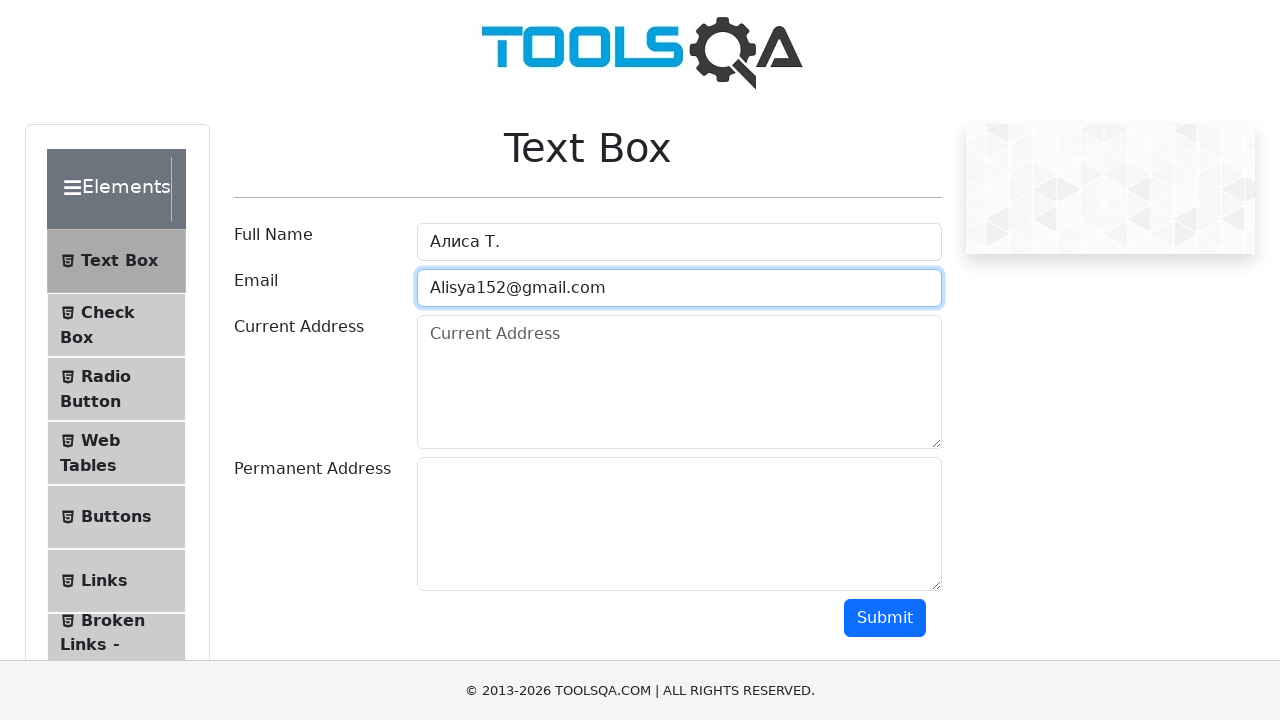

Clicked submit button to submit the form at (885, 618) on #submit
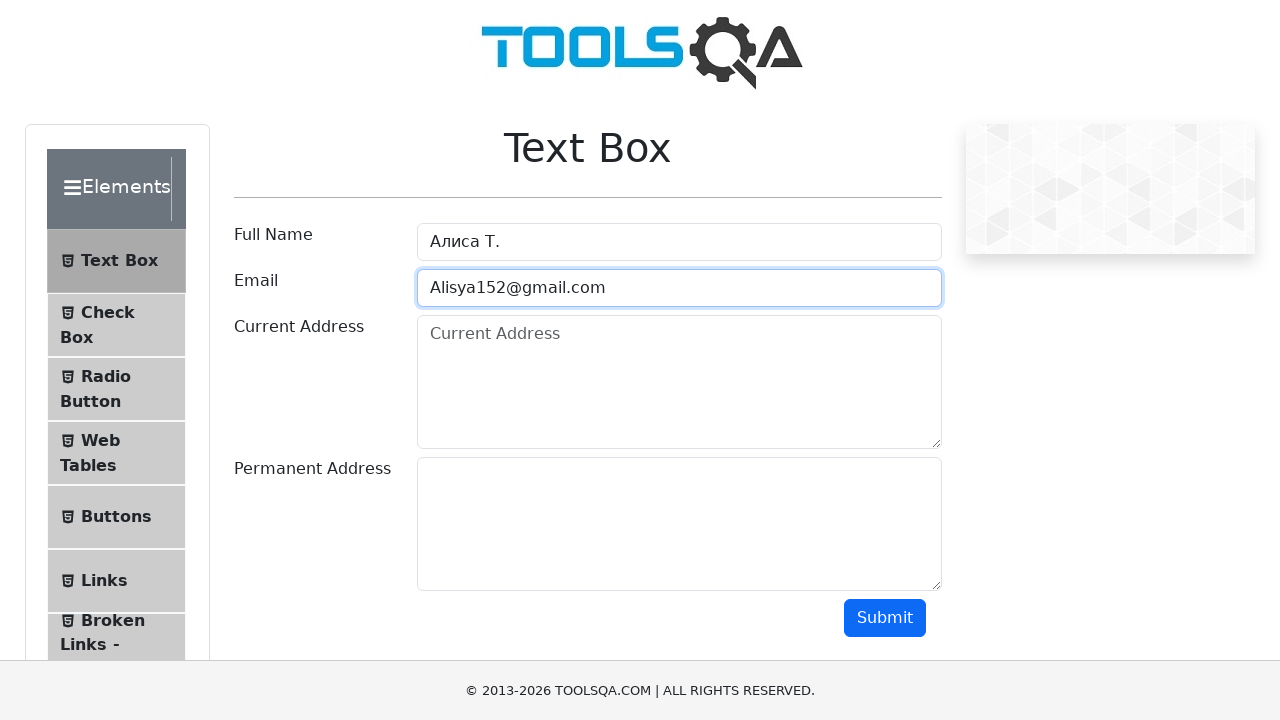

Waited for name result field to appear
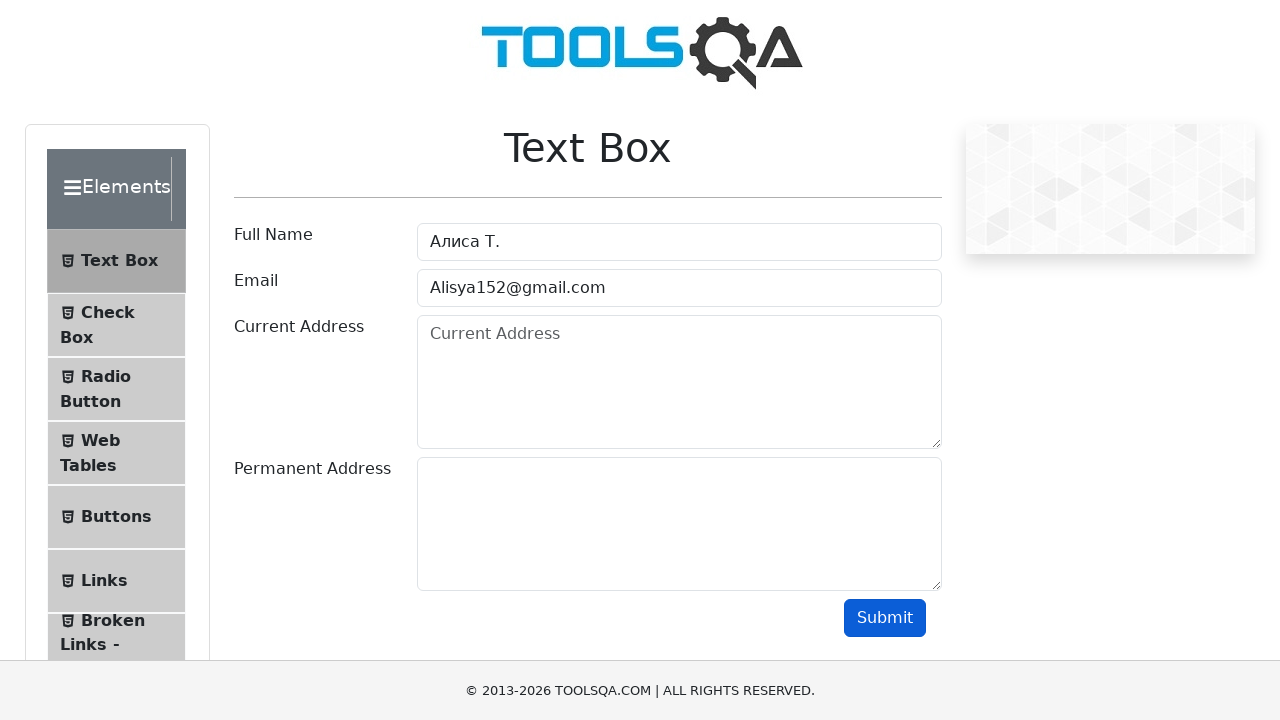

Waited for email result field to appear
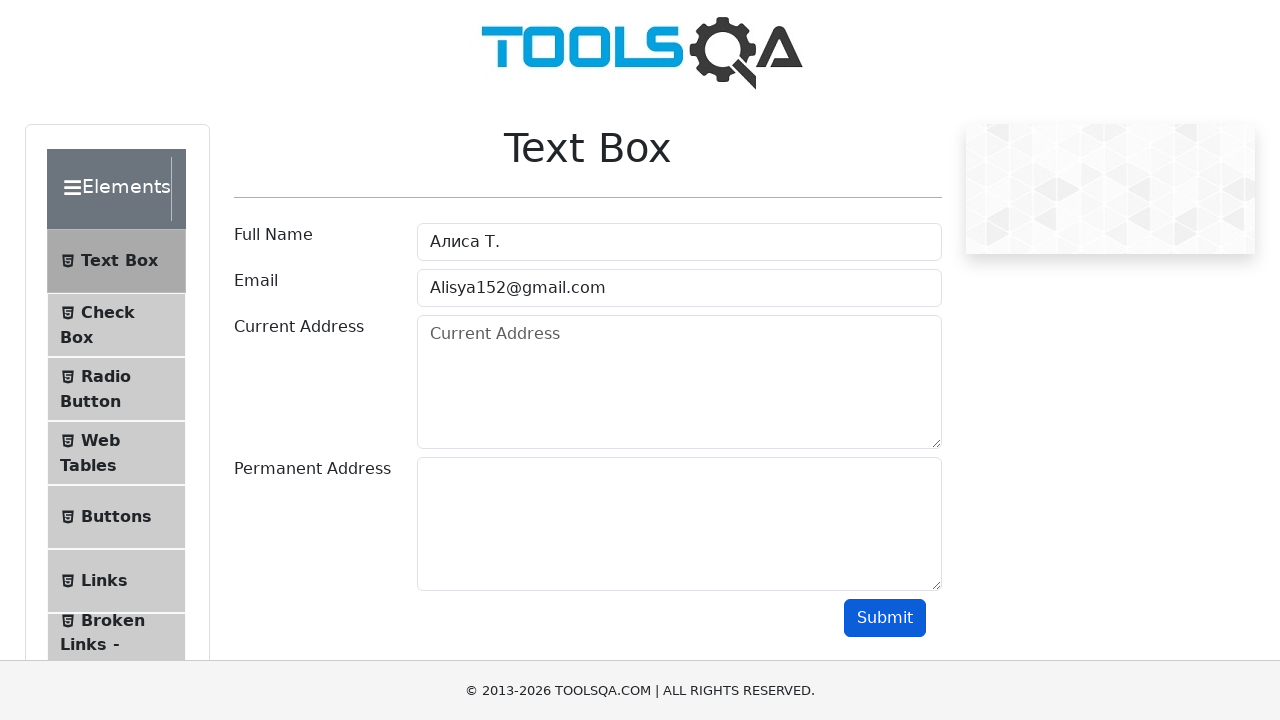

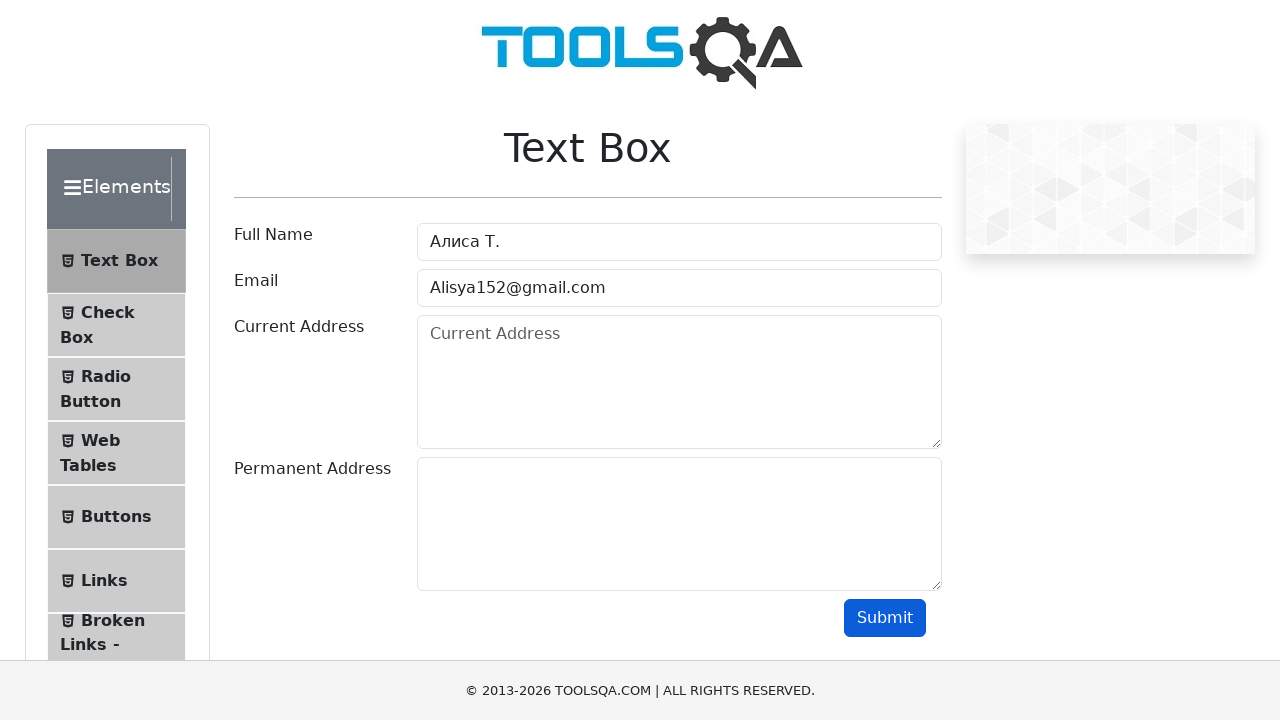